Tests drag and drop functionality by dragging a source element and dropping it onto a target element within an iframe

Starting URL: https://jqueryui.com/droppable/

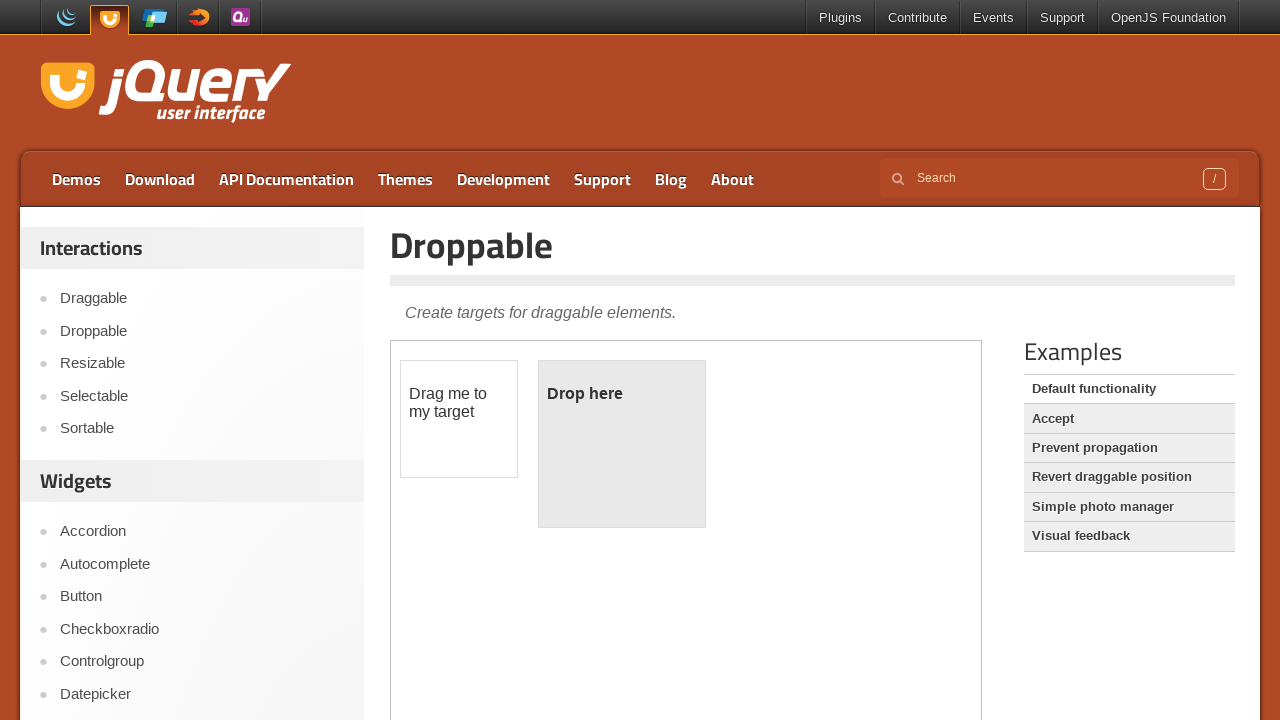

Located and switched to first iframe containing drag-drop demo
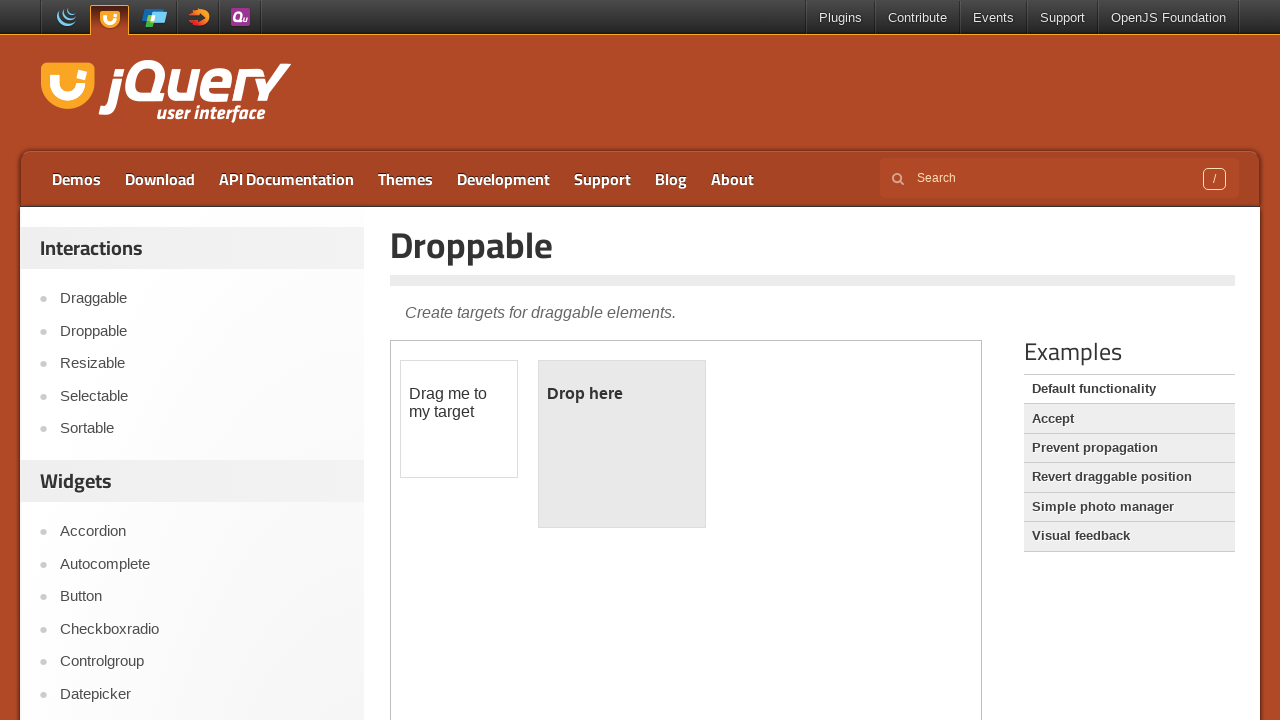

Located draggable source element with id 'draggable'
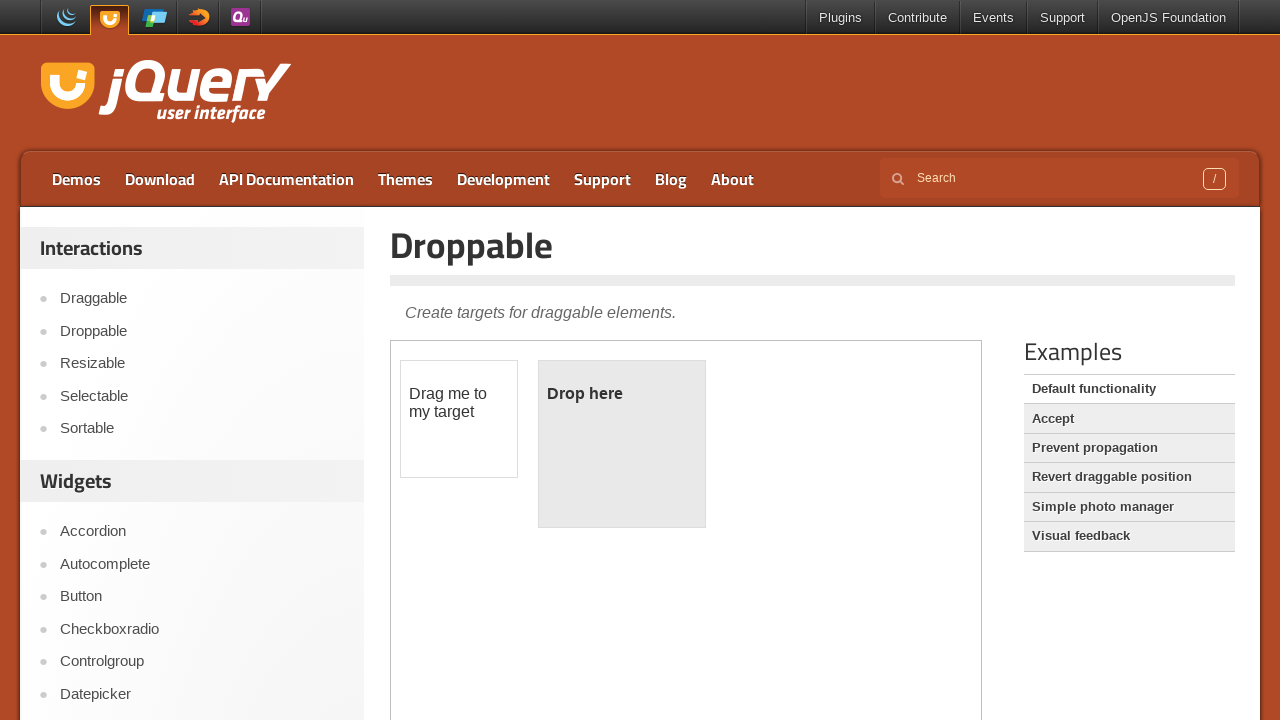

Located droppable target element with id 'droppable'
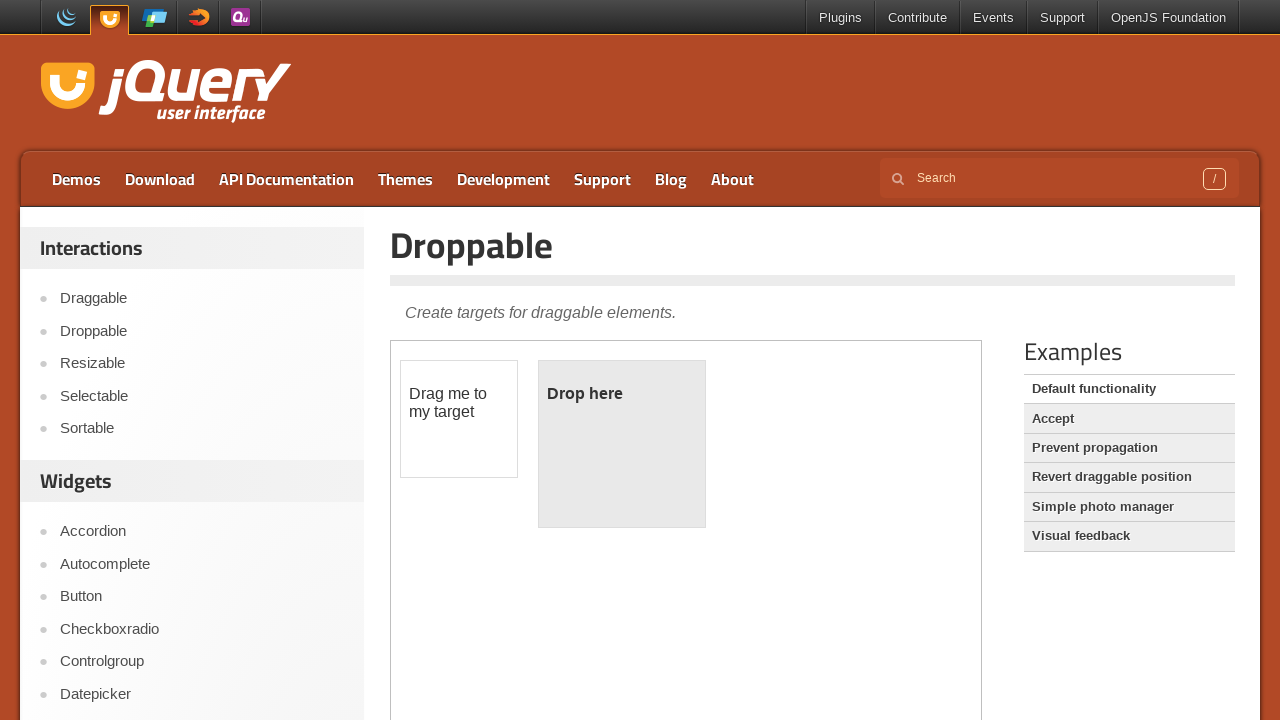

Dragged source element and dropped it onto target element at (622, 444)
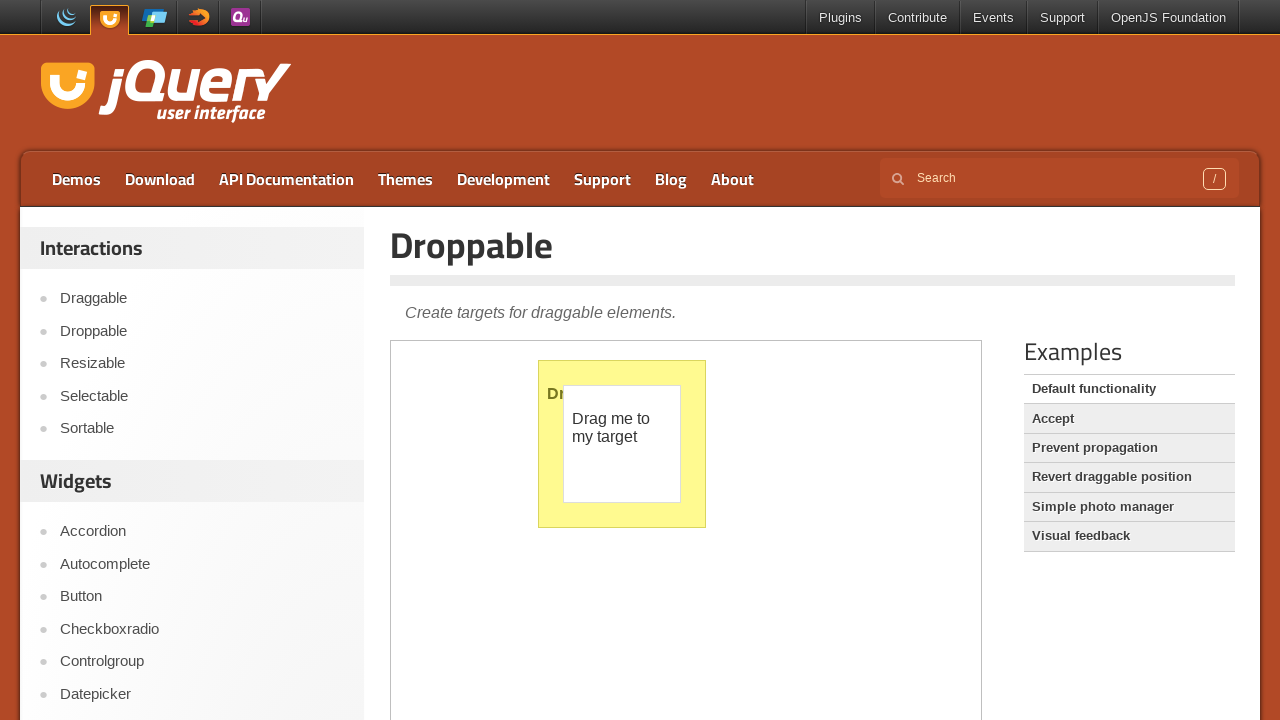

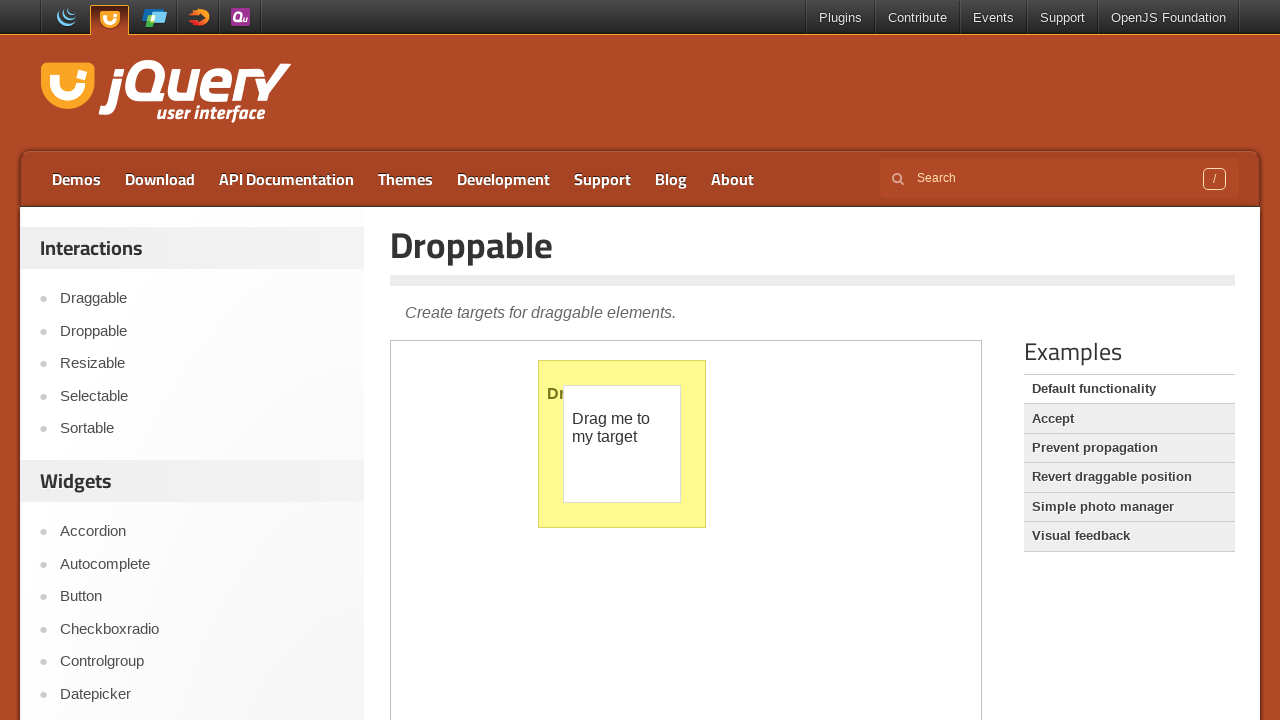